Tests the scientific calculator's cosine function by calculating 45cos * 10 and verifying the result equals approximately 7.071

Starting URL: http://www.calculator.net

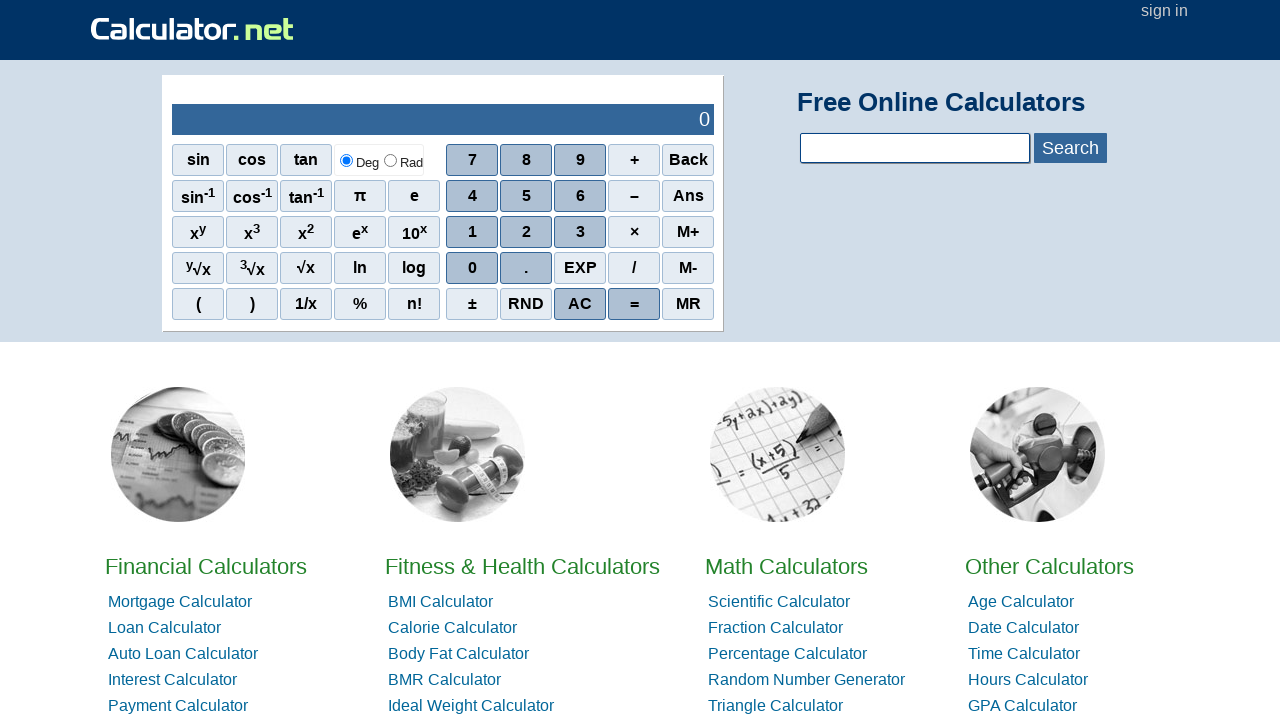

Clicked digit 4 on scientific calculator at (472, 196) on xpath=//*[@id='sciout']/tbody/tr[2]/td[2]/div/div[2]/span[1]
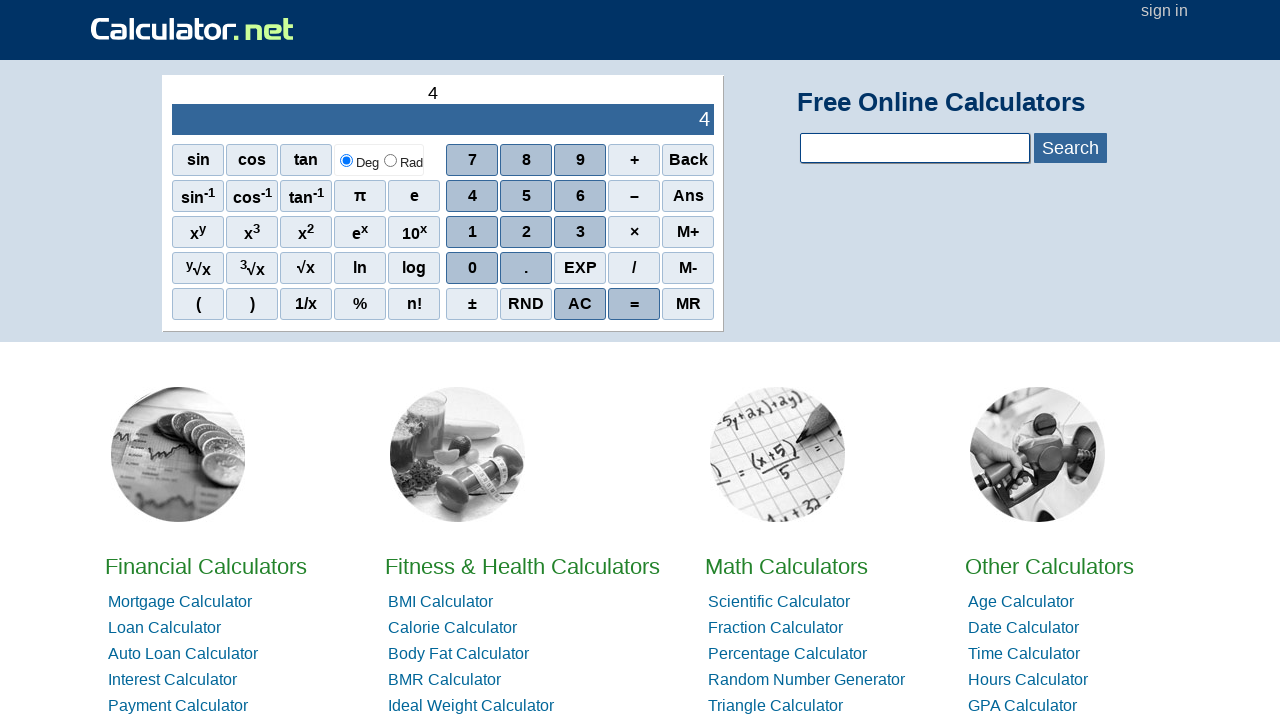

Clicked digit 5 on scientific calculator at (526, 196) on xpath=//*[@id='sciout']/tbody/tr[2]/td[2]/div/div[2]/span[2]
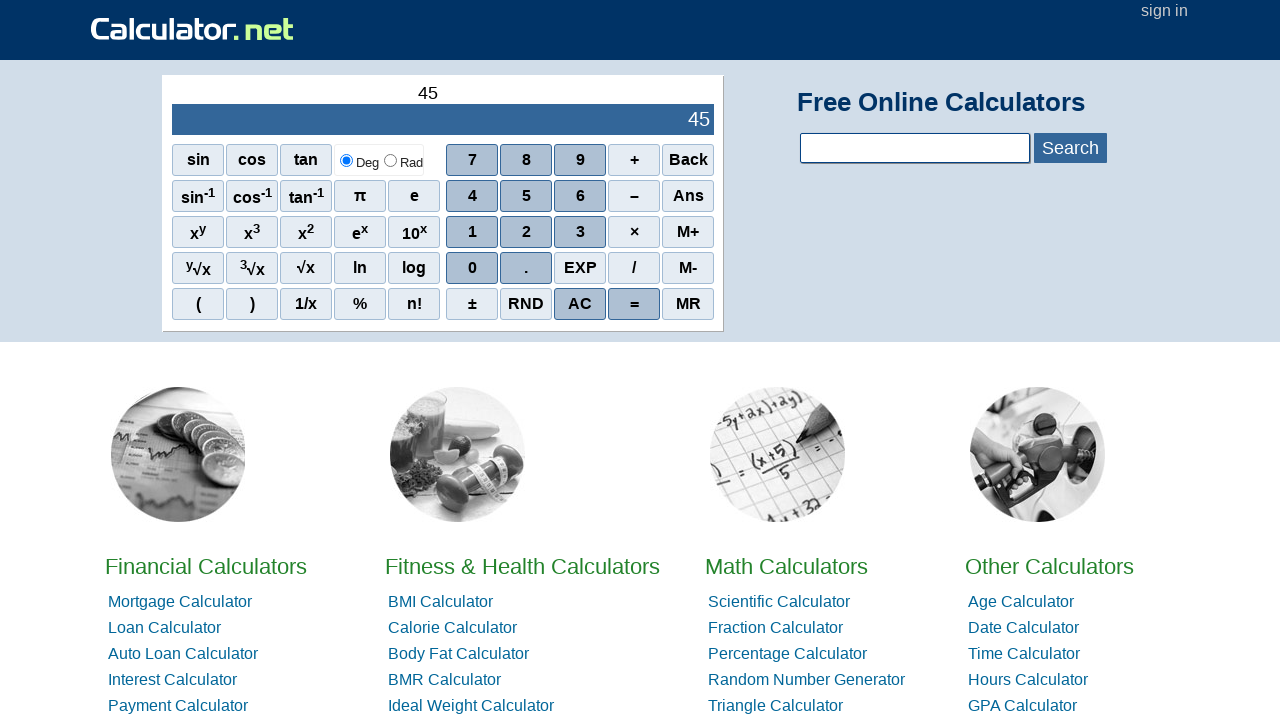

Clicked Cos (cosine) function button at (252, 160) on xpath=//*[@id='sciout']/tbody/tr[2]/td[1]/div/div[1]/span[2]
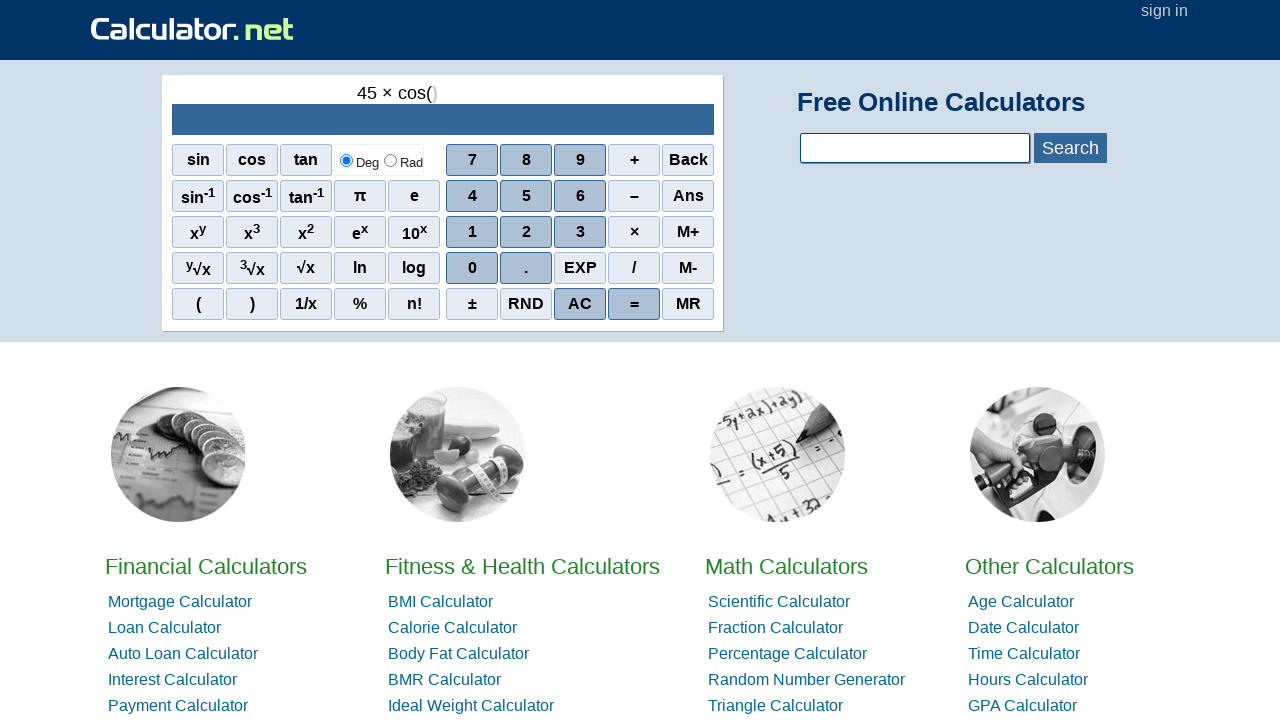

Clicked multiplication operator at (634, 232) on xpath=//*[@id='sciout']/tbody/tr[2]/td[2]/div/div[3]/span[4]
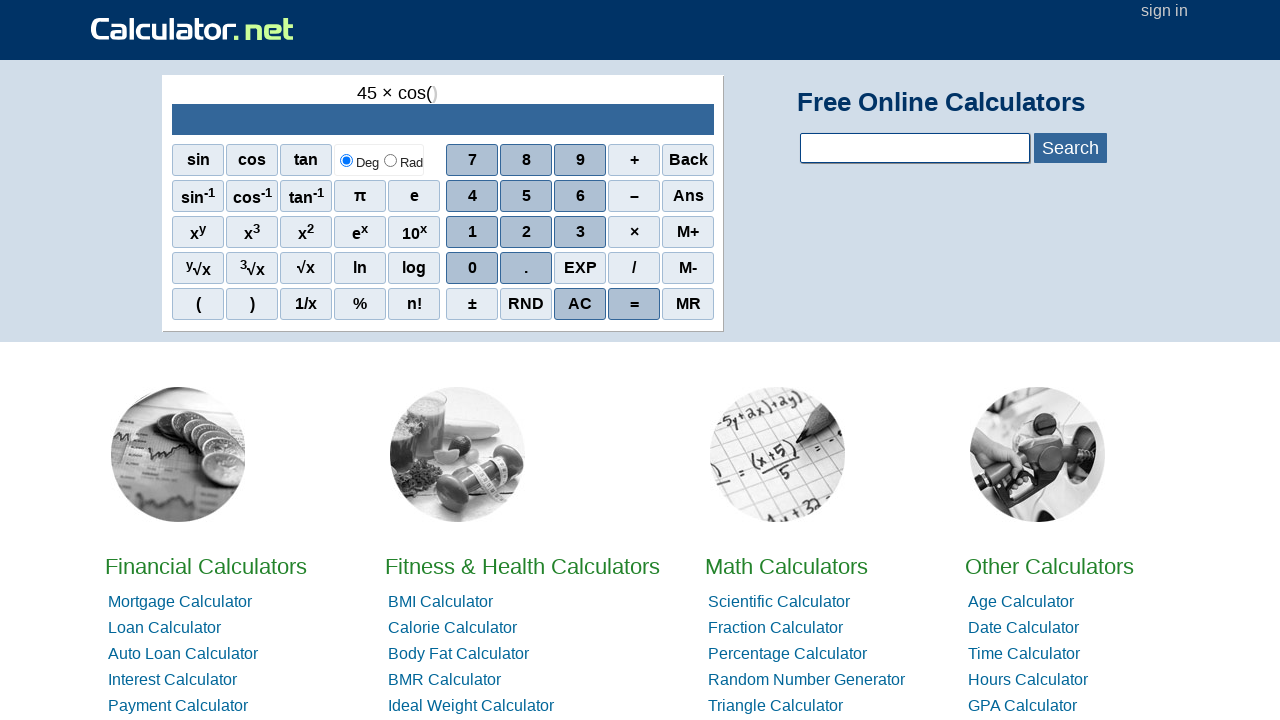

Clicked digit 1 on scientific calculator at (472, 232) on xpath=//*[@id='sciout']/tbody/tr[2]/td[2]/div/div[3]/span[1]
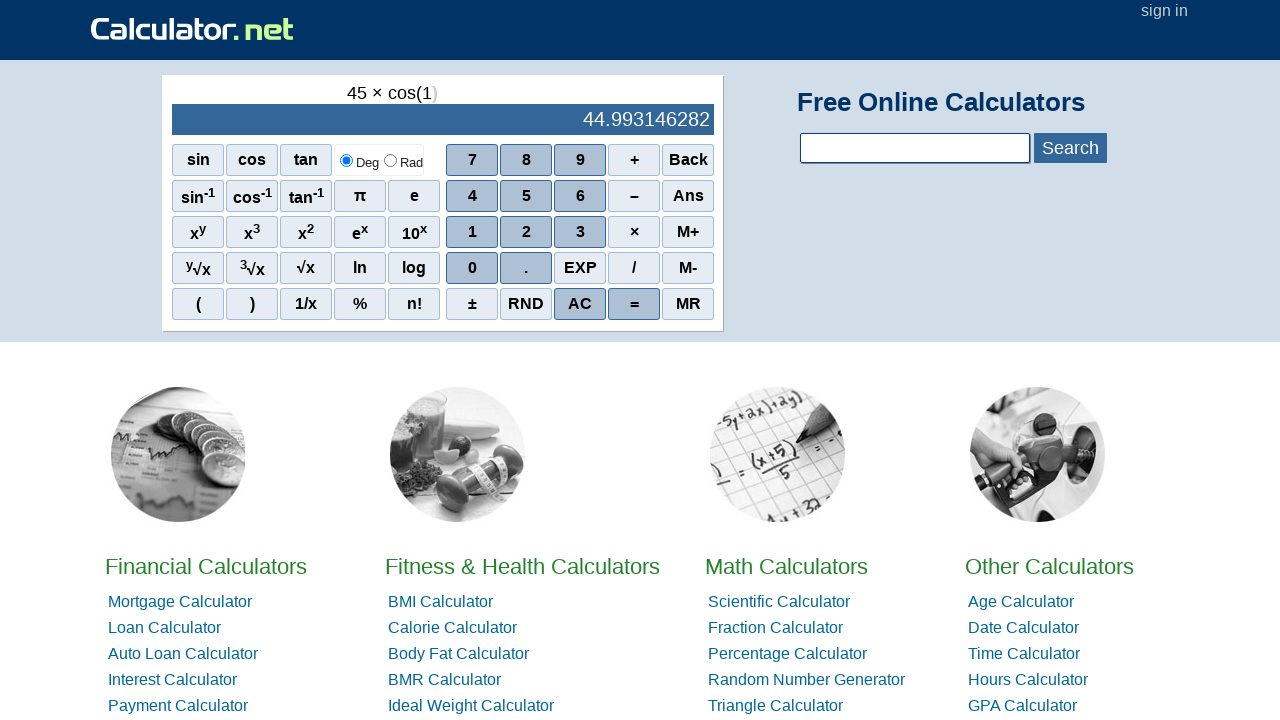

Clicked digit 0 on scientific calculator at (472, 268) on xpath=//*[@id='sciout']/tbody/tr[2]/td[2]/div/div[4]/span[1]
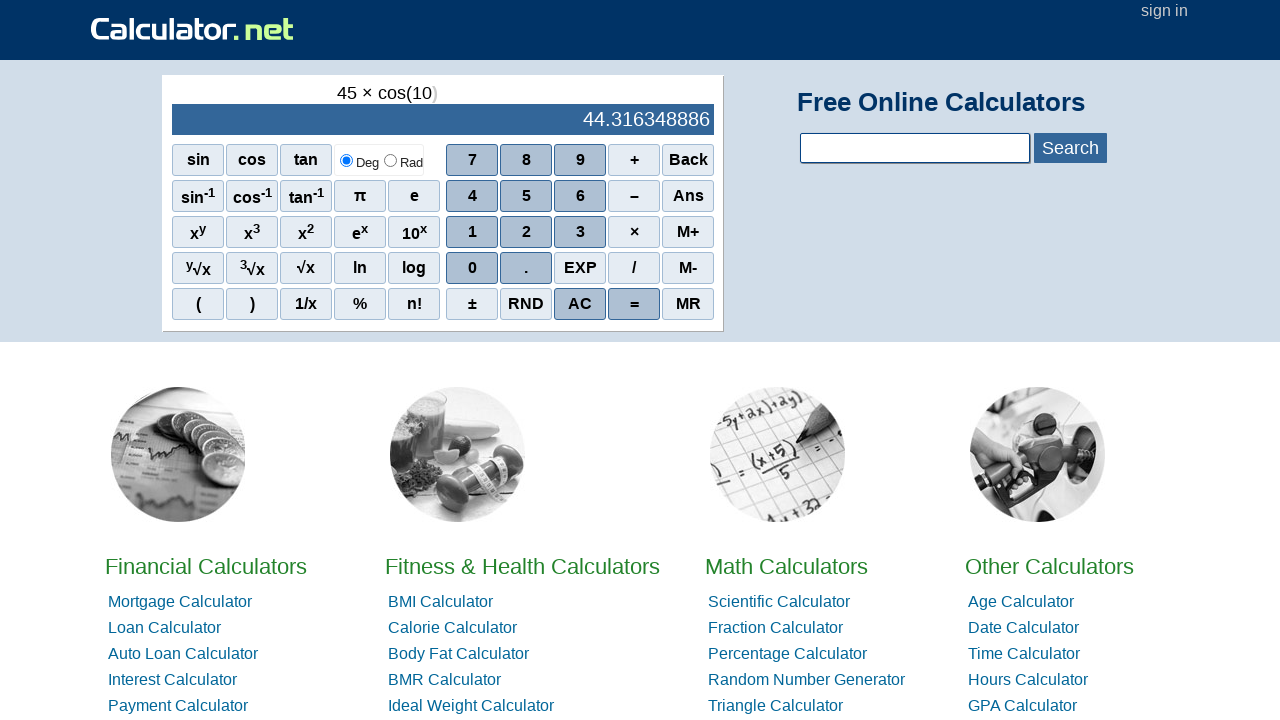

Clicked equals button to calculate 45cos * 10 at (634, 304) on xpath=//*[@id='sciout']/tbody/tr[2]/td[2]/div/div[5]/span[4]
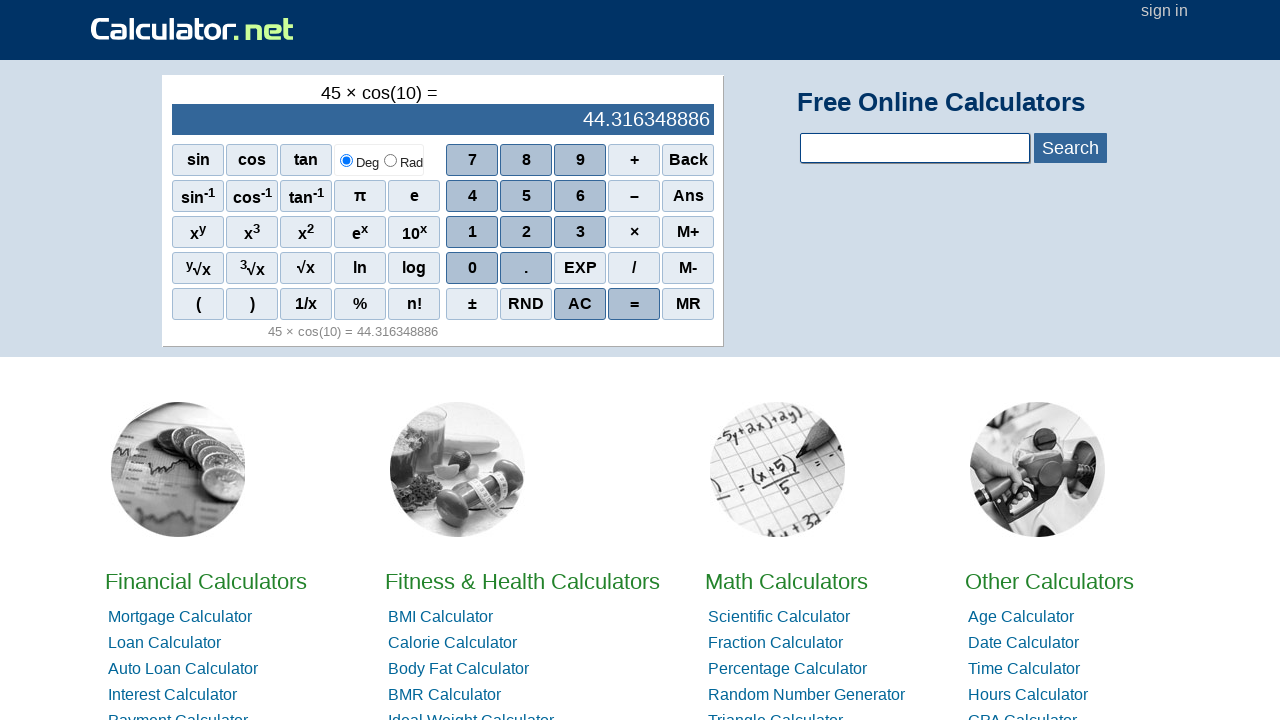

Result output element loaded and verified result approximately equals 7.071
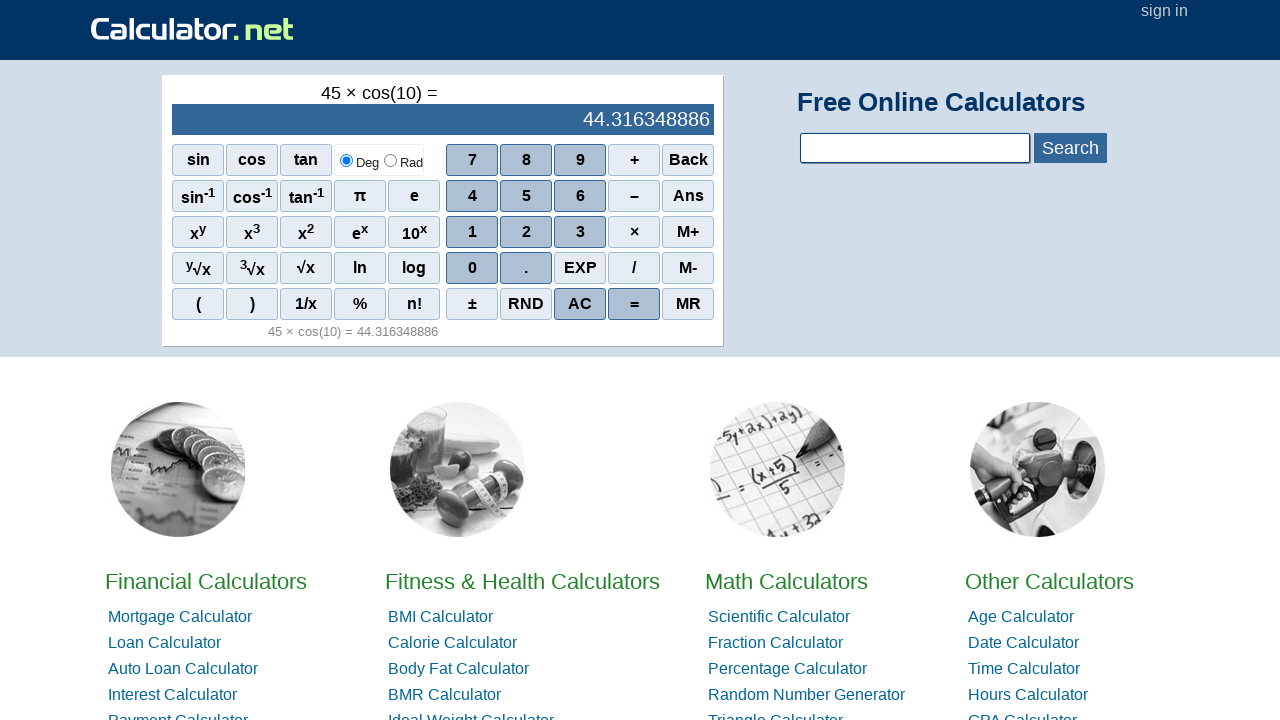

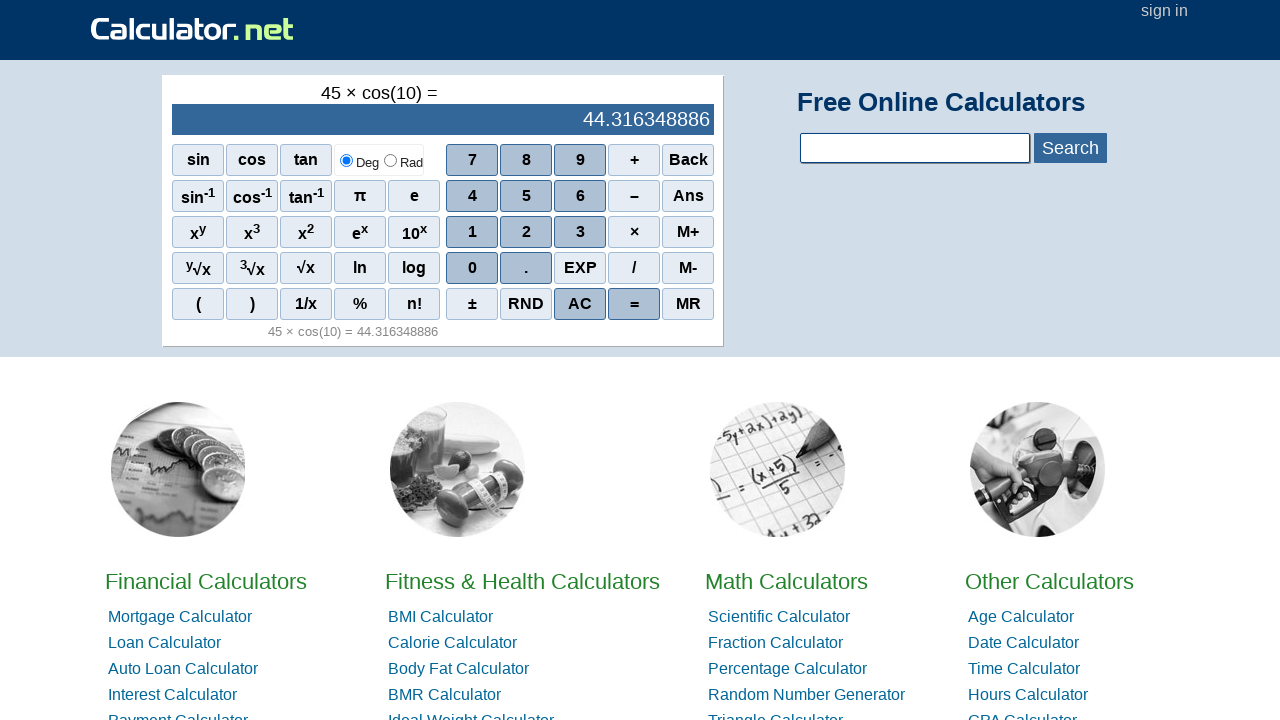